Tests waiting for a loading icon to disappear before verifying that content is displayed

Starting URL: https://automationfc.github.io/dynamic-loading/

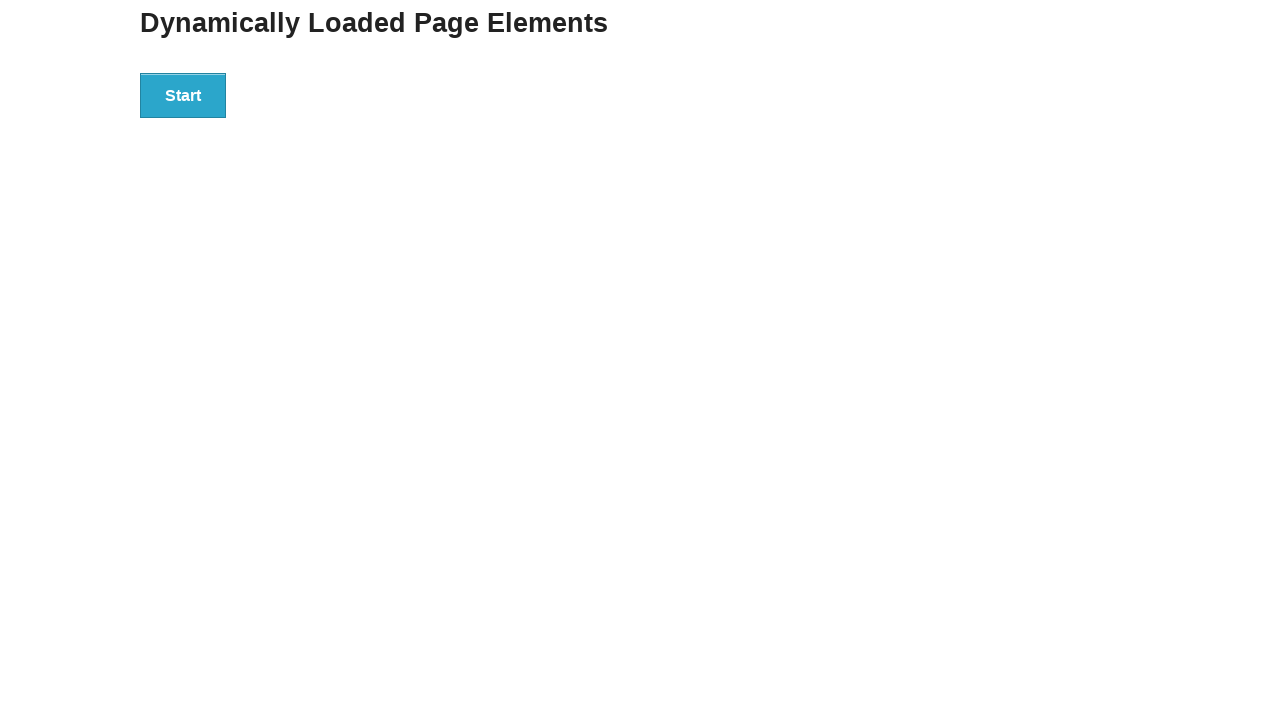

Clicked start button to trigger loading at (183, 95) on div#start>button
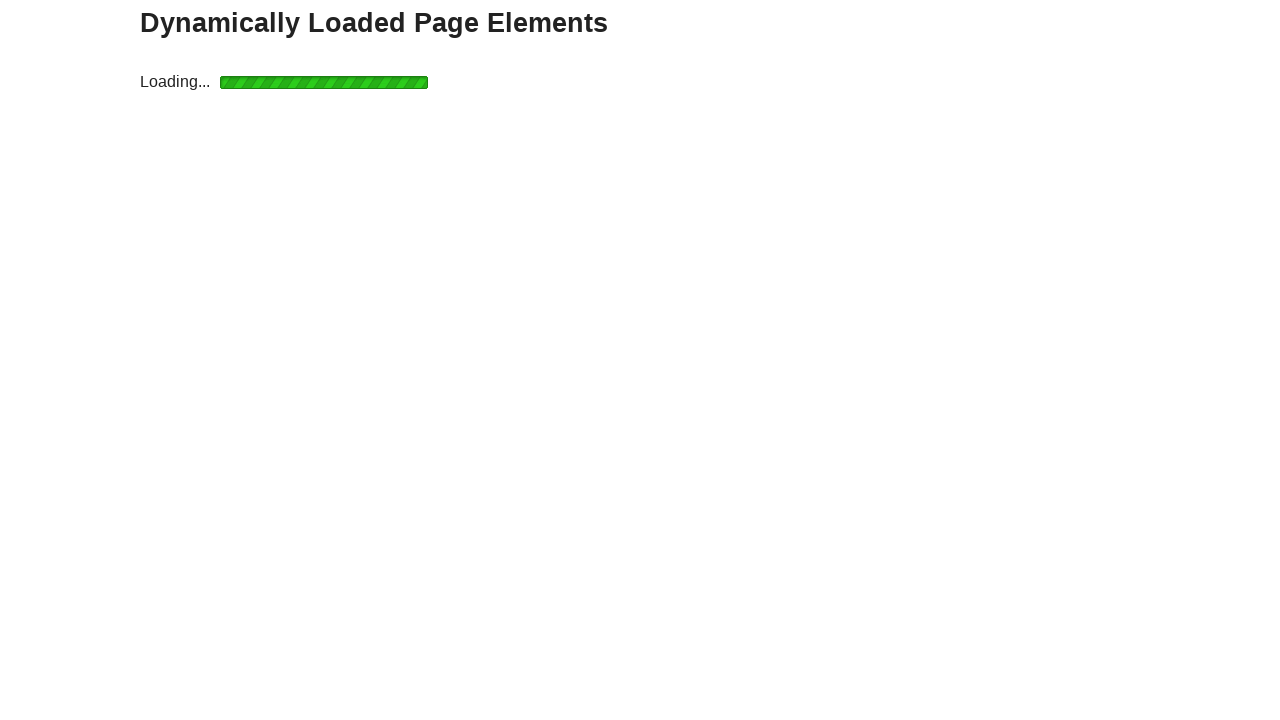

Waited for loading icon to disappear
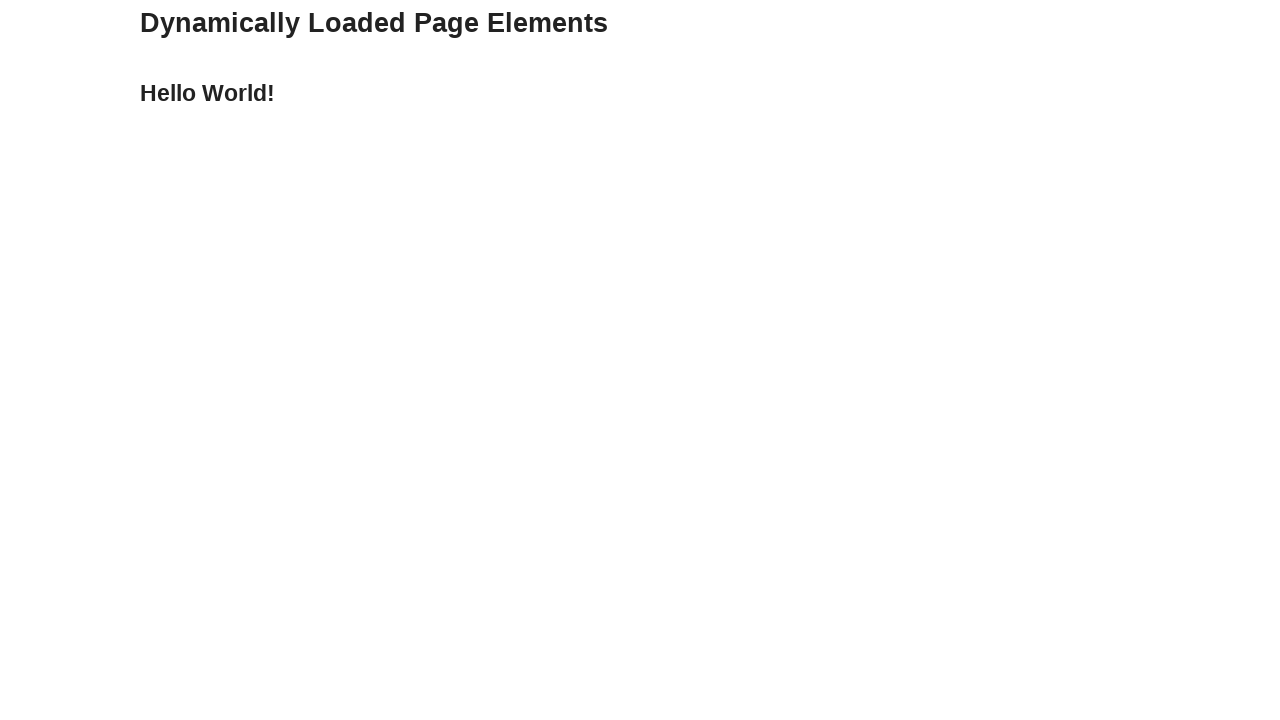

Verified that content is displayed after loading completed
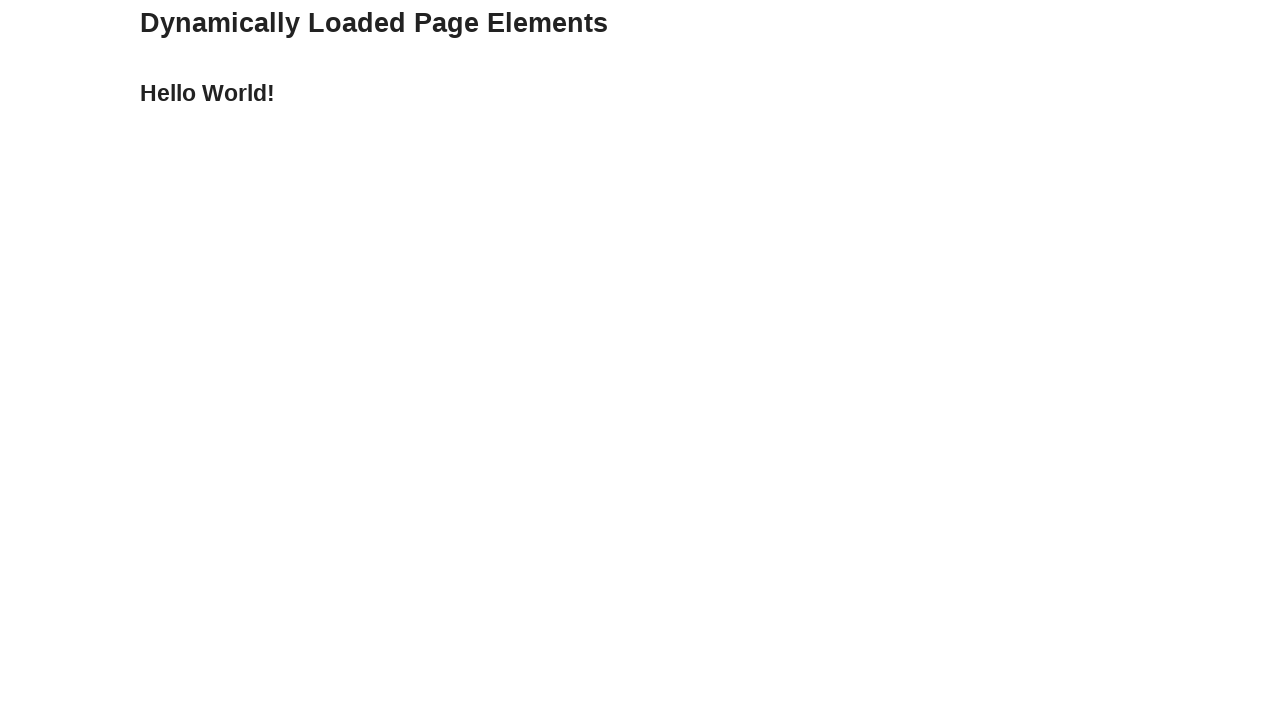

Retrieved text content: Hello World!
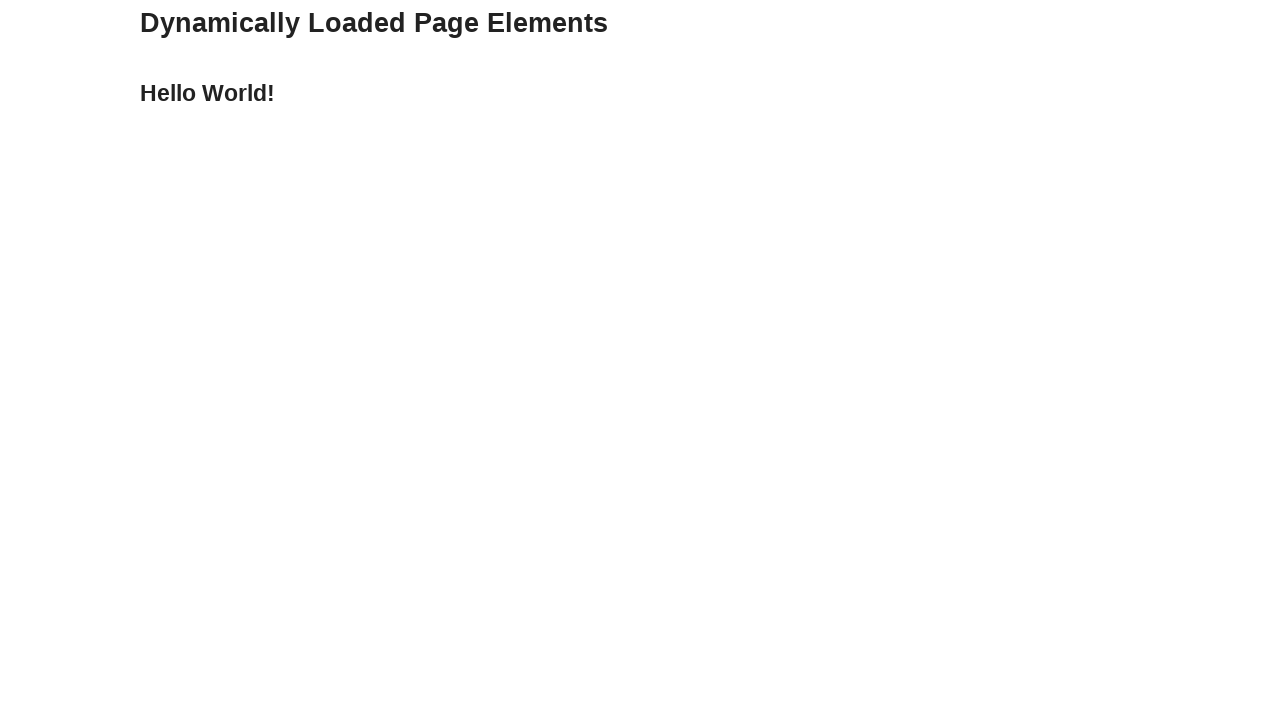

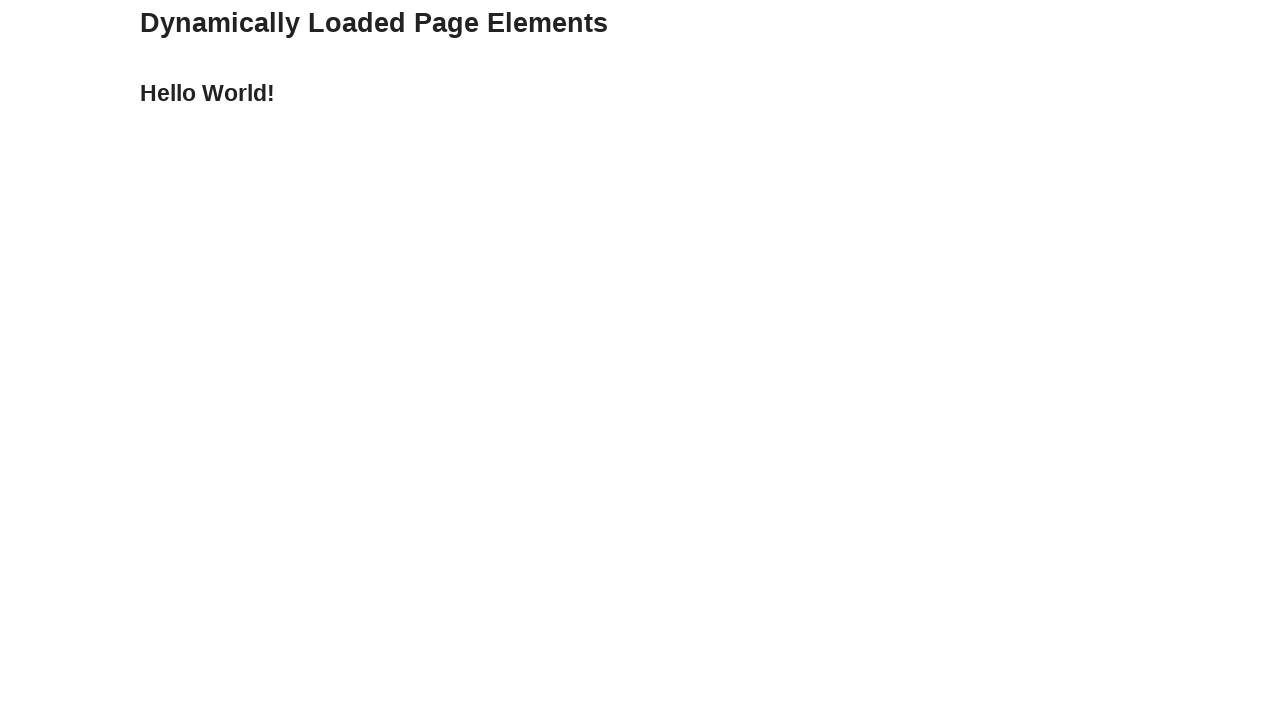